Tests dropdown menu interaction by clicking on the dropdown button and selecting the Flipkart option from the dropdown menu

Starting URL: https://omayo.blogspot.com/

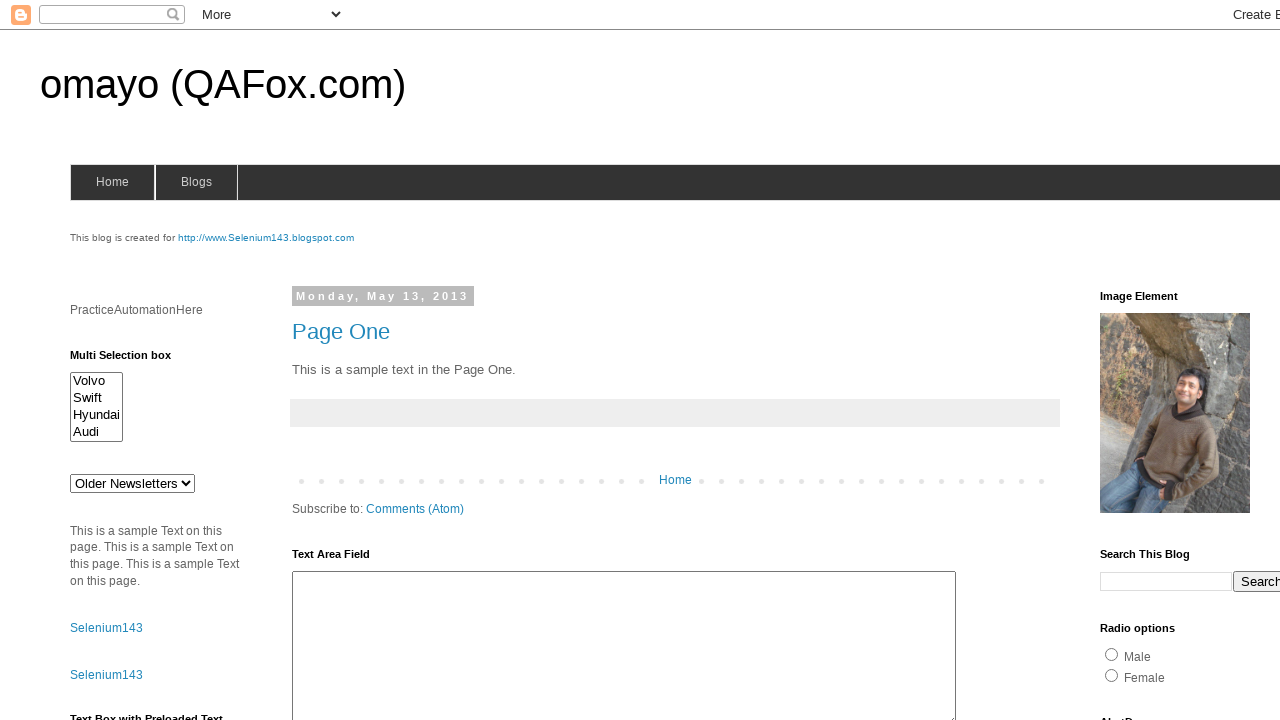

Clicked dropdown button to open menu at (1227, 360) on .dropbtn
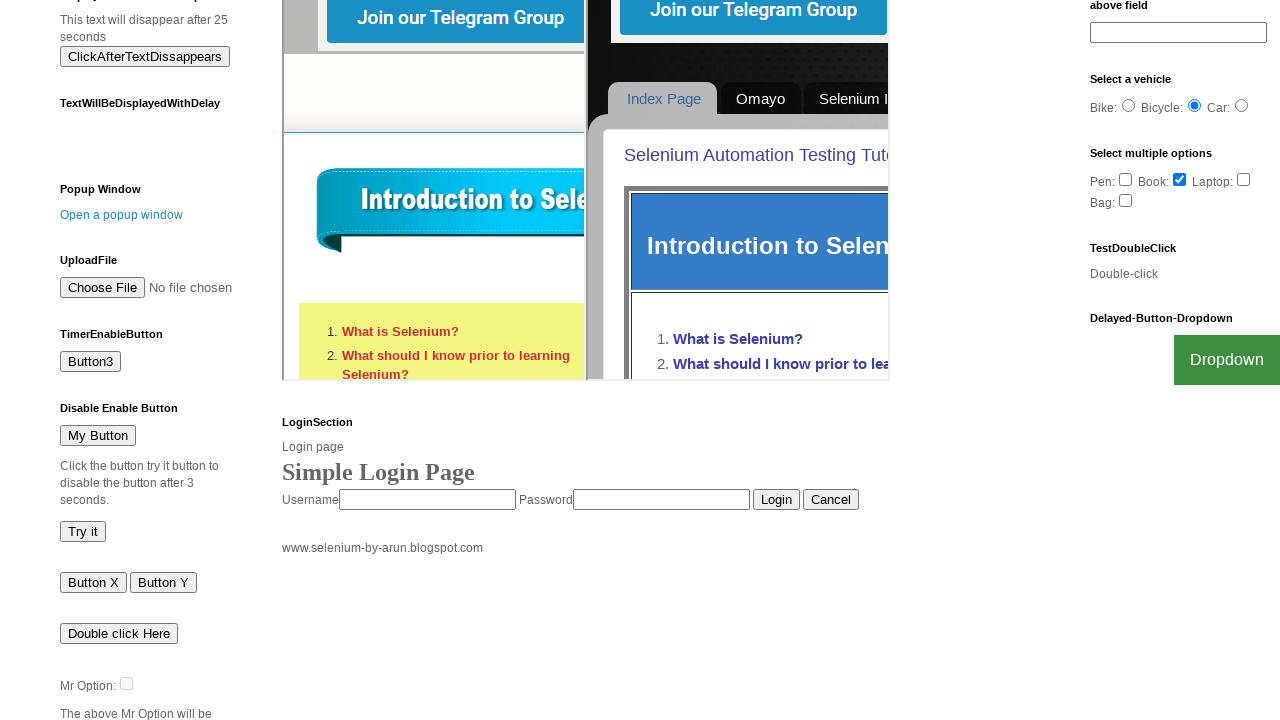

Flipkart option appeared in dropdown menu
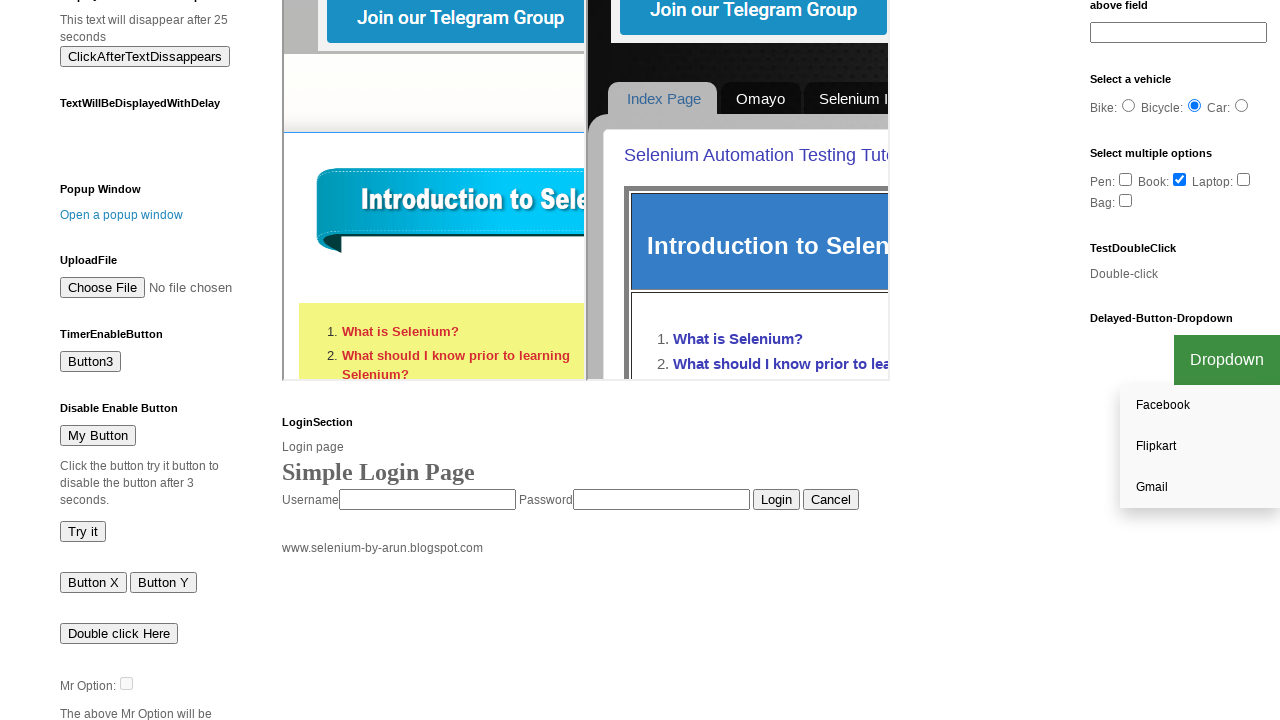

Clicked Flipkart option from dropdown menu at (1200, 447) on a:text('Flipkart')
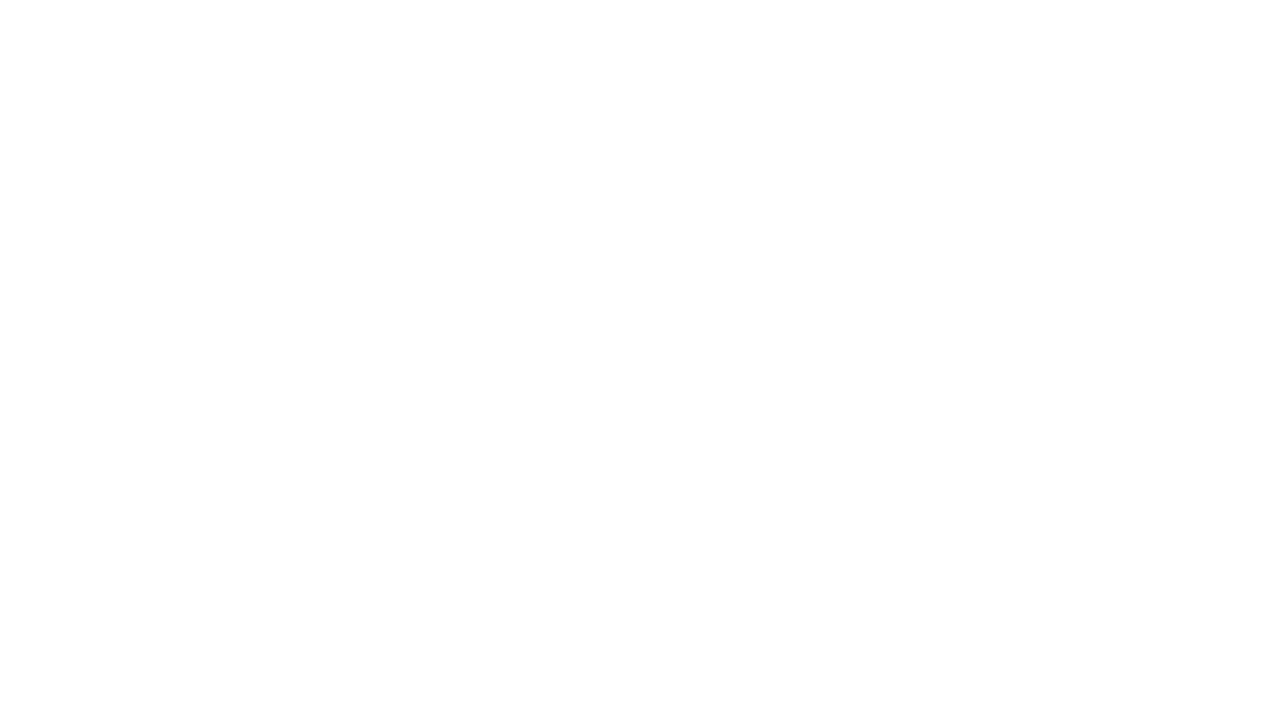

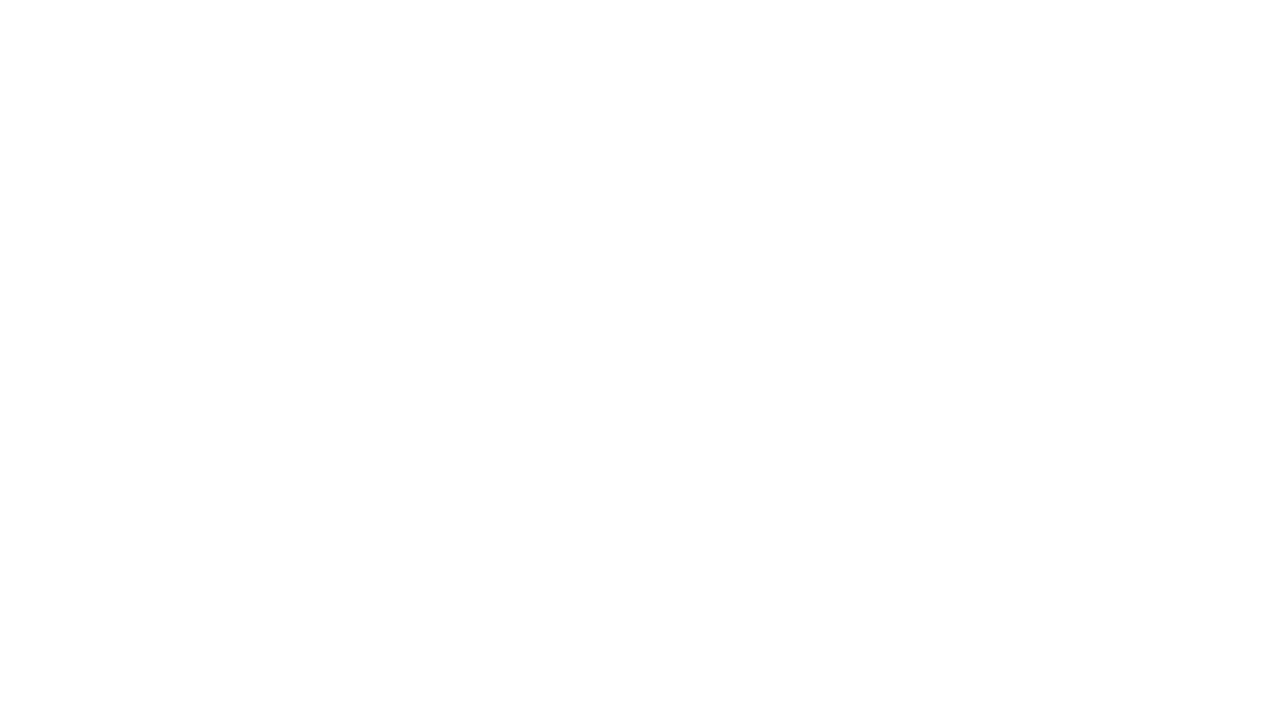